Navigates to a Google Sites biology class page and verifies the page content loads successfully

Starting URL: https://sites.google.com/pleasantonusd.net/biology-fewster/home

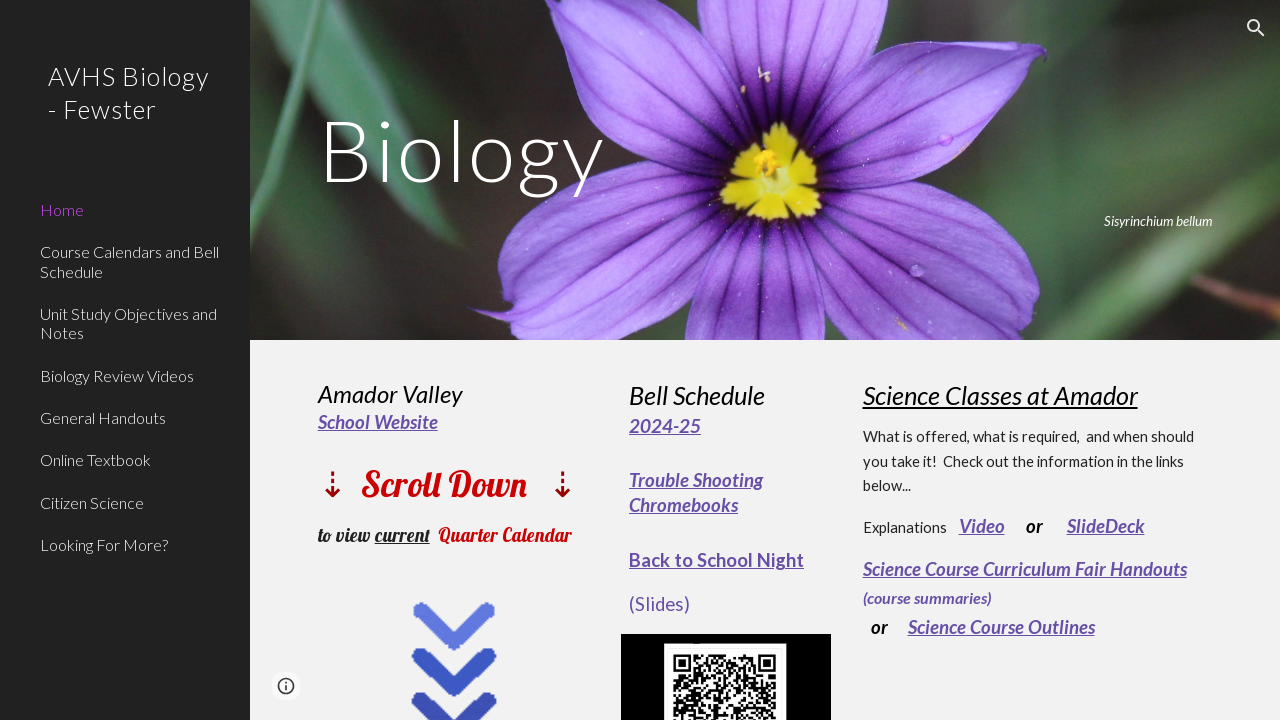

Navigated to Google Sites biology class page
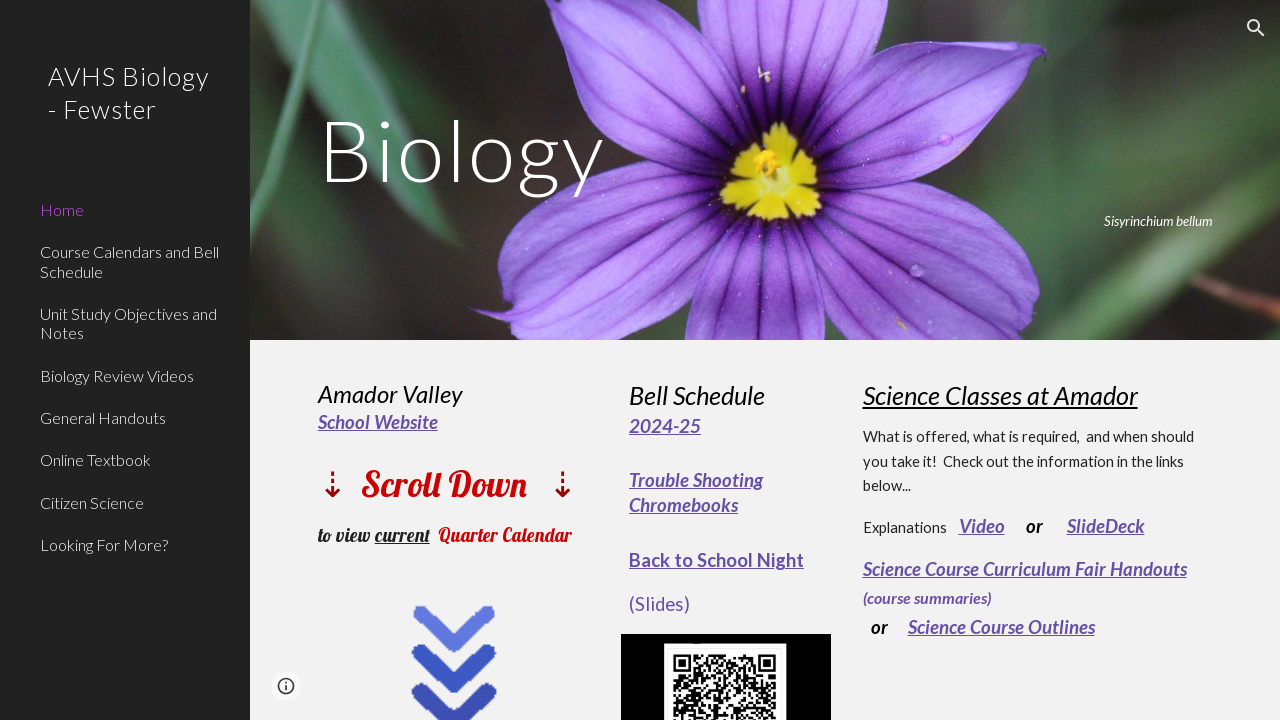

Waited for network idle state - page content loaded
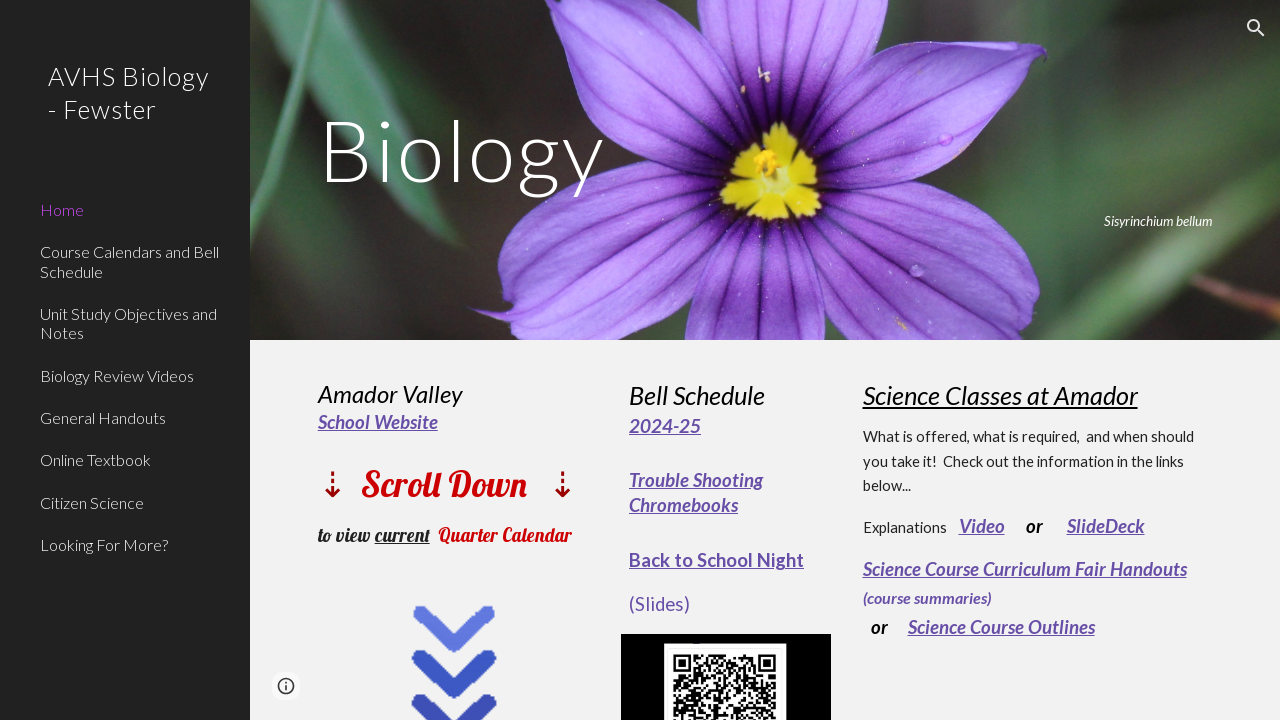

Verified page body element is present
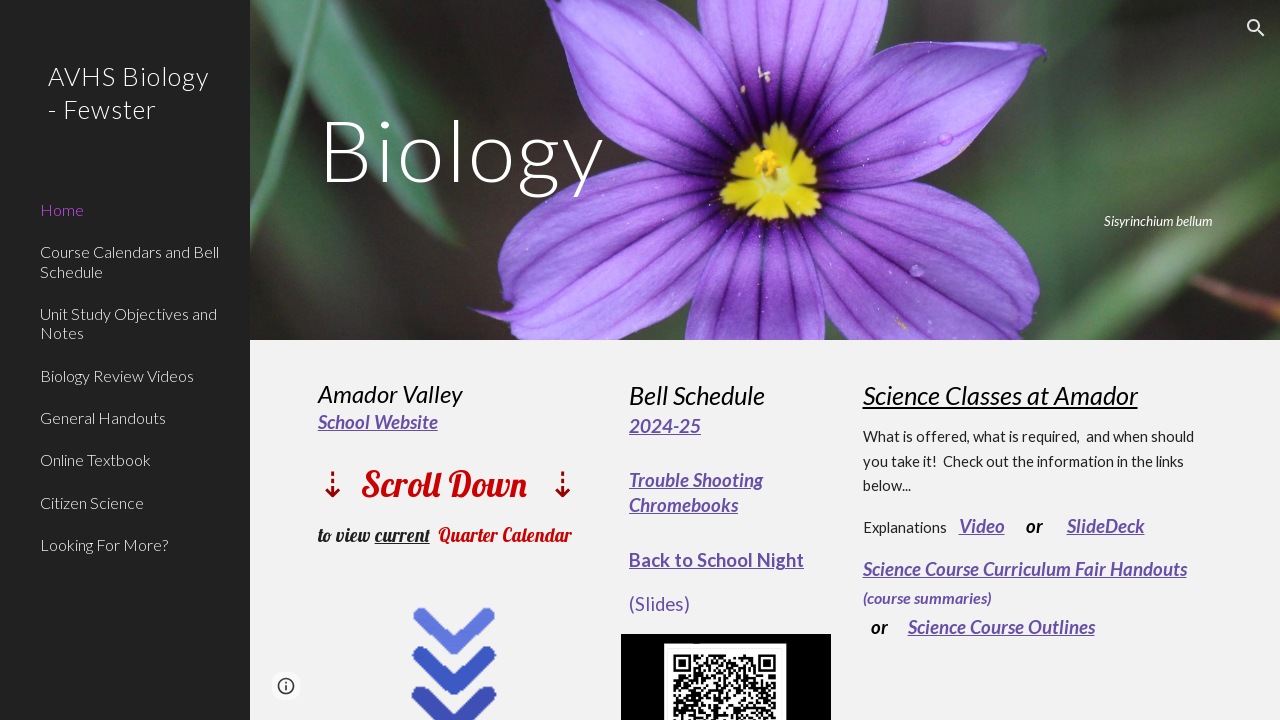

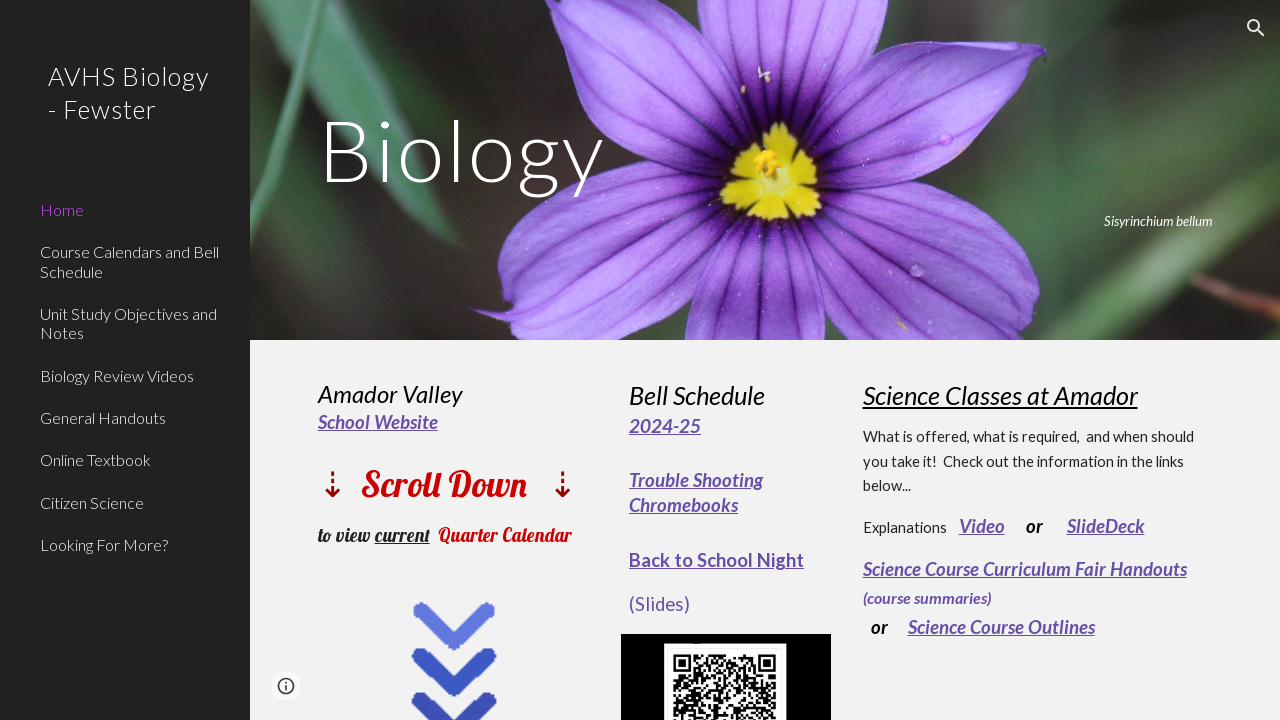